Tests confirmation dialog handling by clicking a confirm button and accepting the confirmation

Starting URL: http://omayo.blogspot.com/

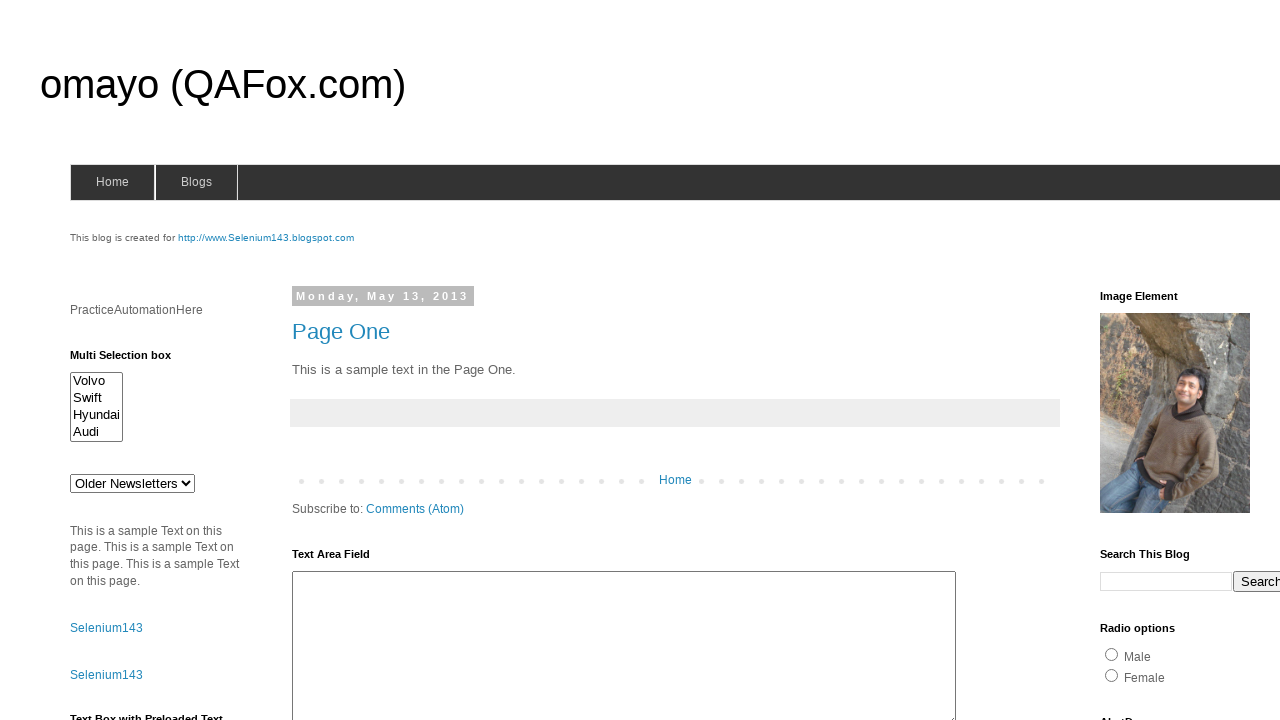

Clicked the confirmation button at (1155, 361) on #confirm
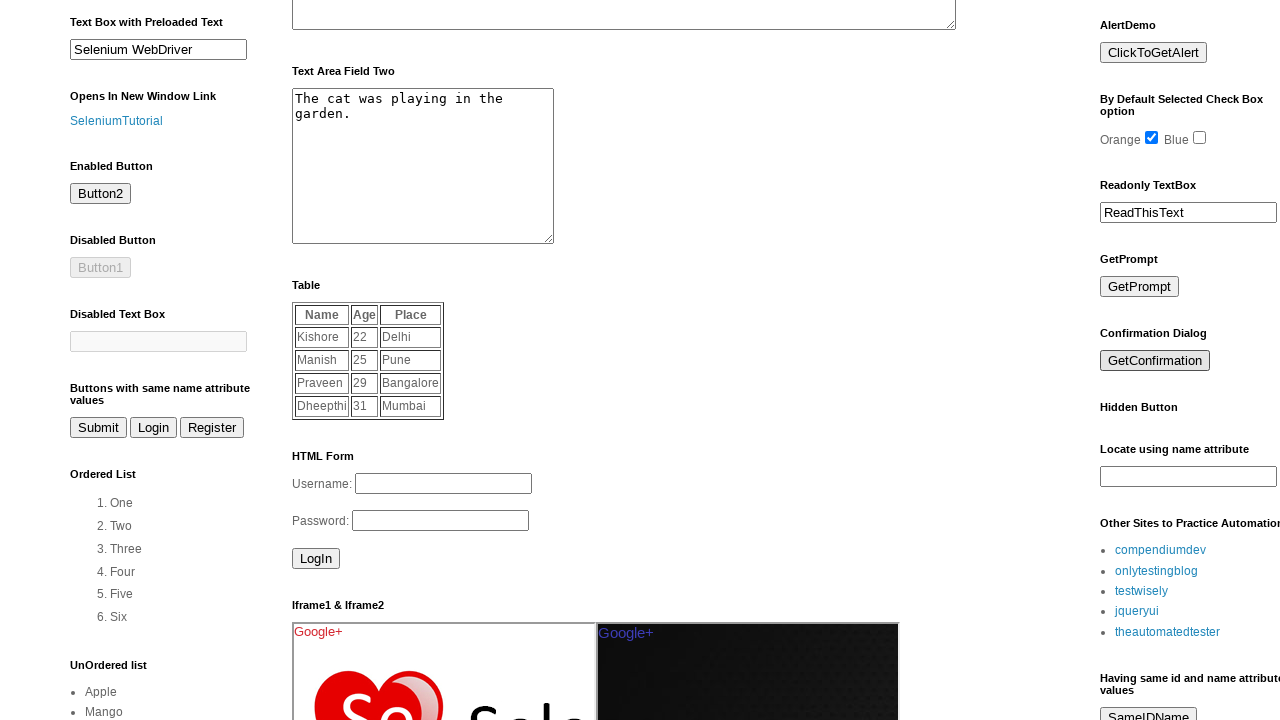

Set up dialog handler to accept confirmation
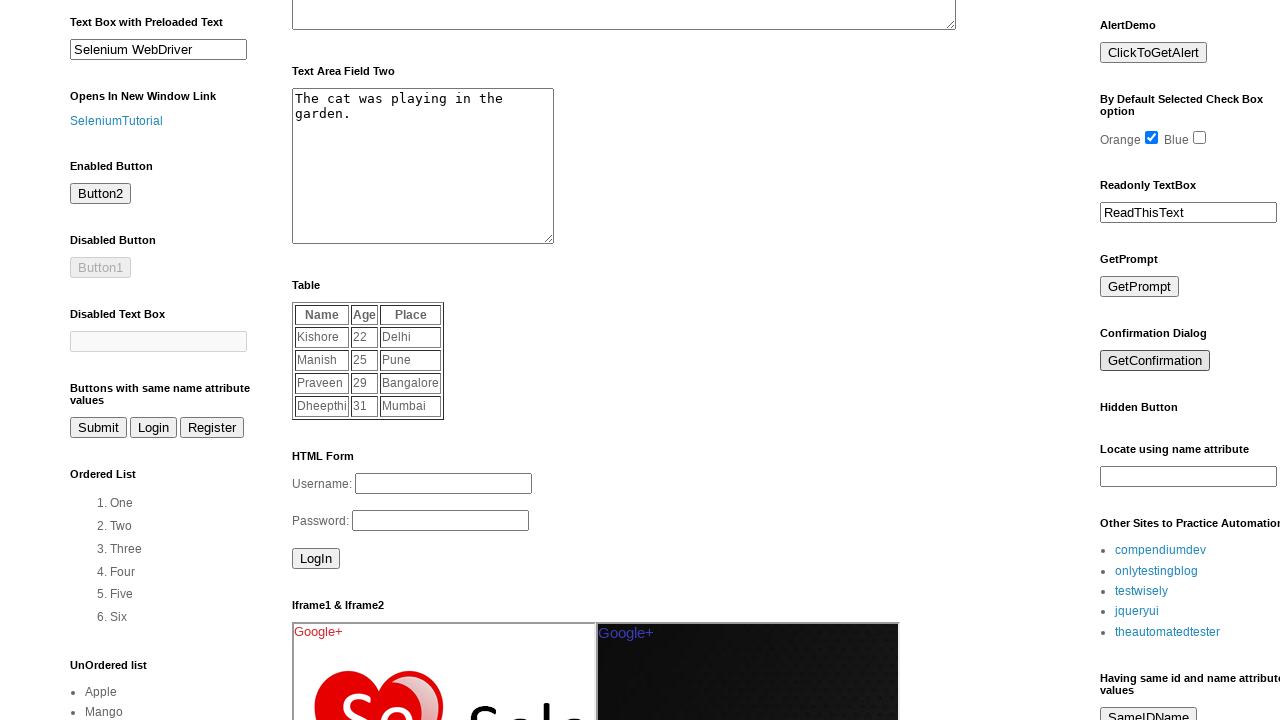

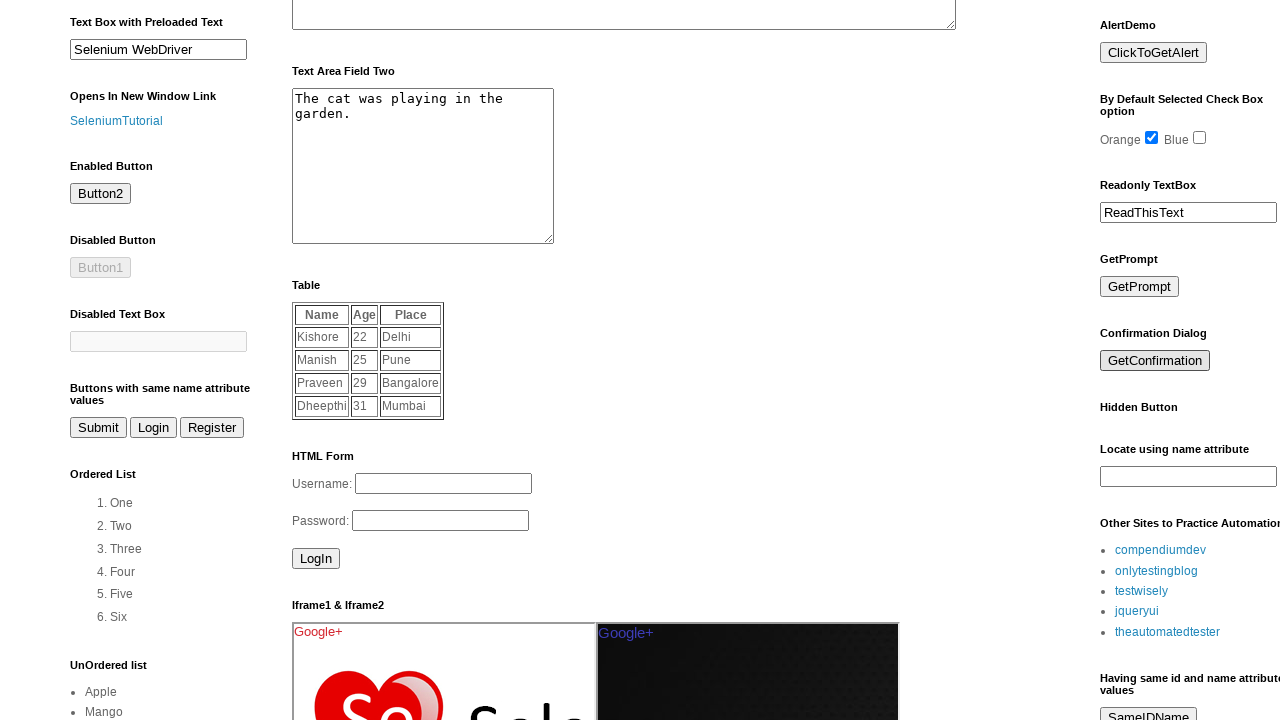